Tests a math exercise form by reading a value from the page, calculating log(abs(12*sin(x))), entering the answer, checking required checkboxes/radio buttons, and submitting the form.

Starting URL: https://suninjuly.github.io/math.html

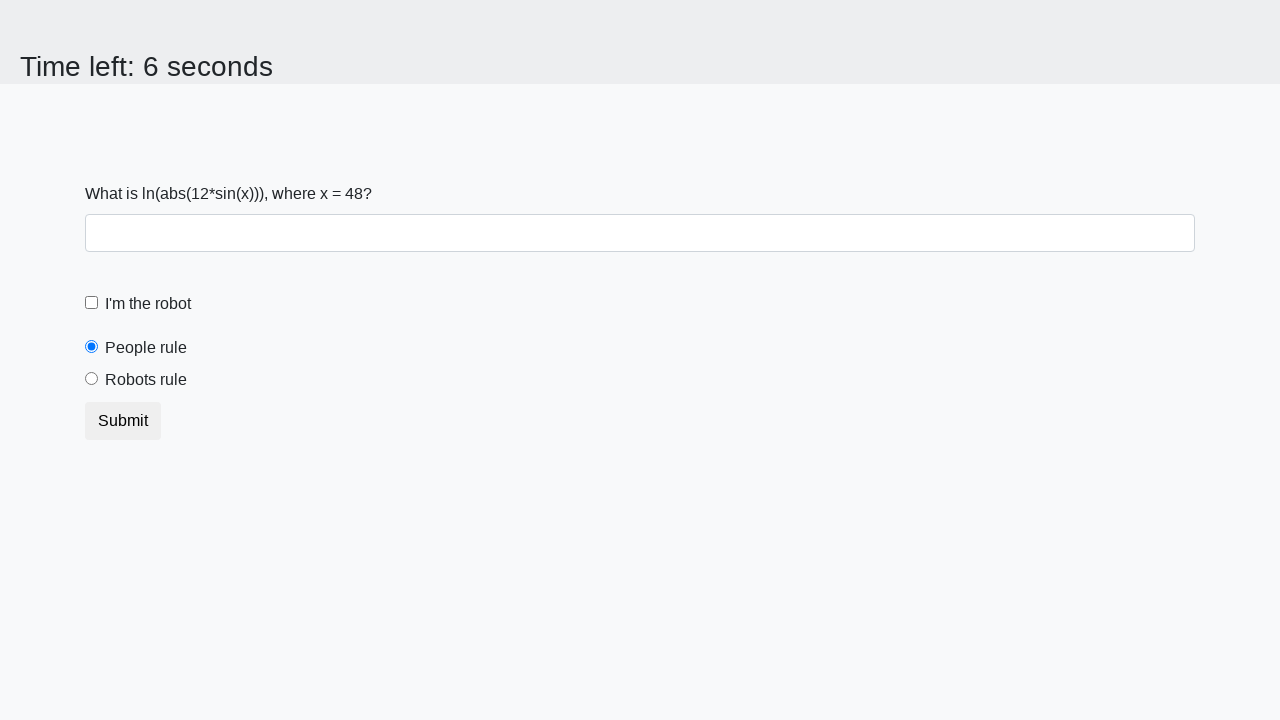

Located the x value input element on the page
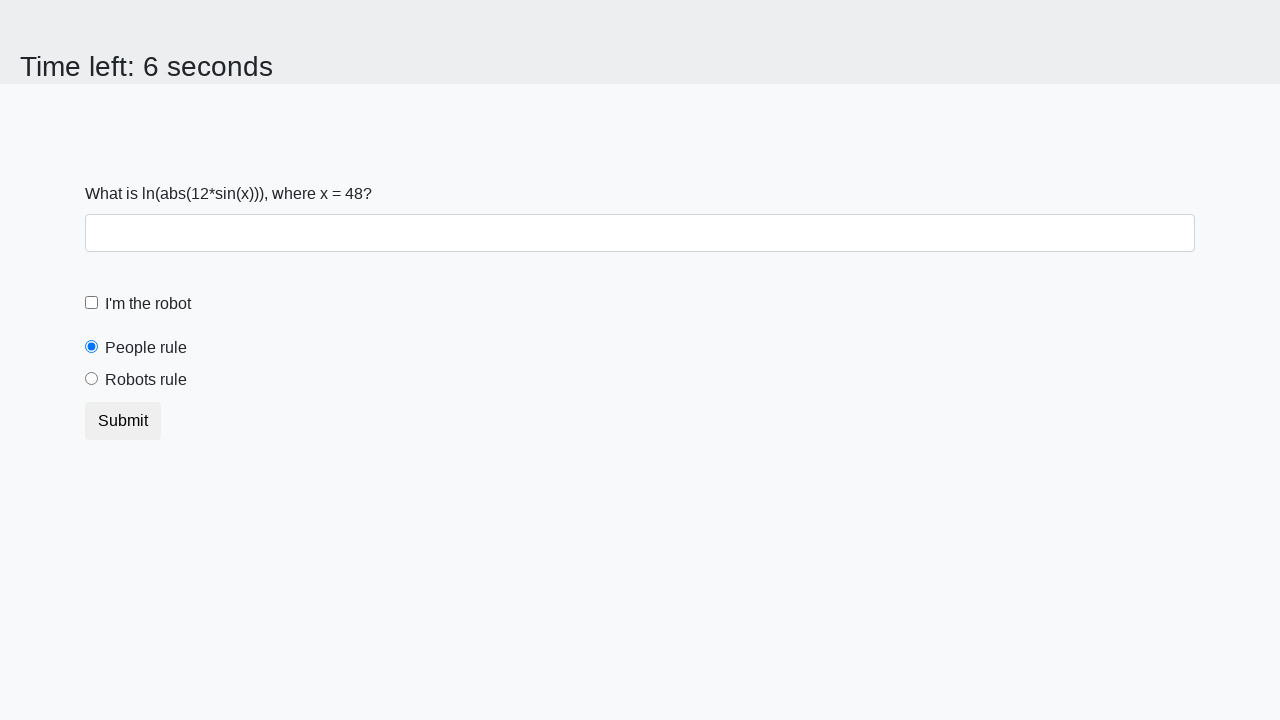

Read x value from page: 48
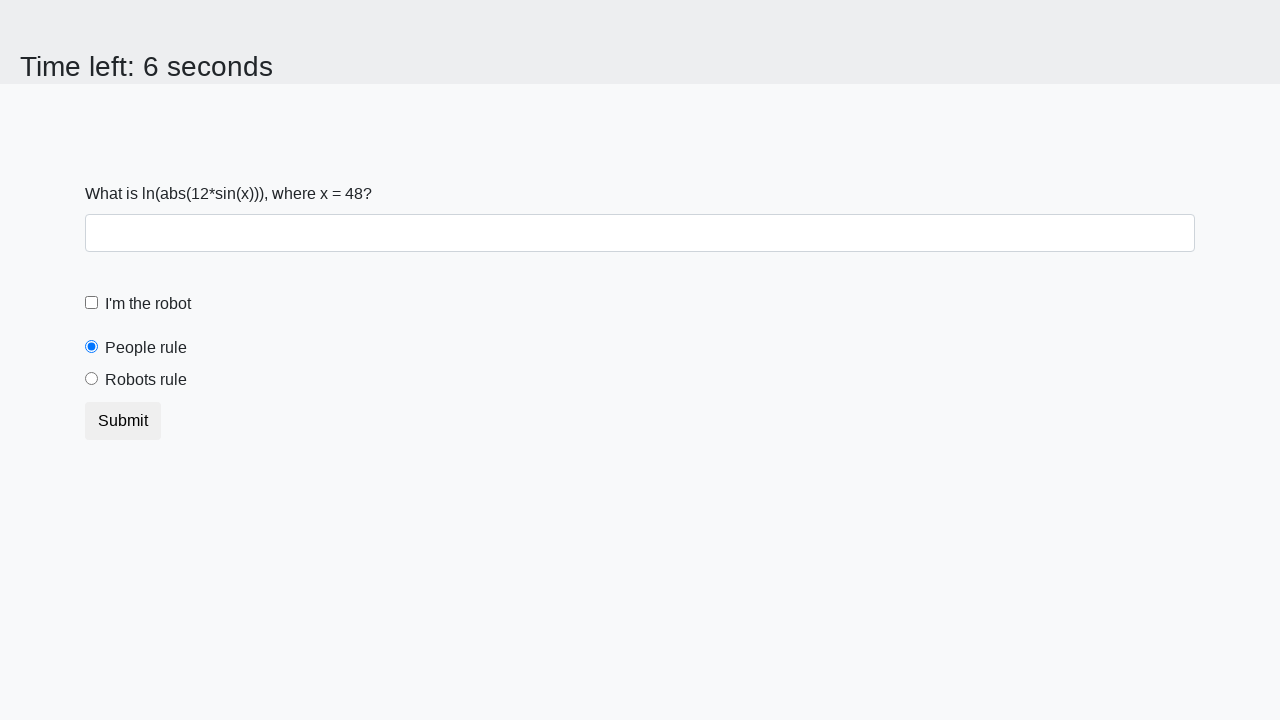

Calculated y = log(abs(12*sin(48))) = 2.2212726392548245
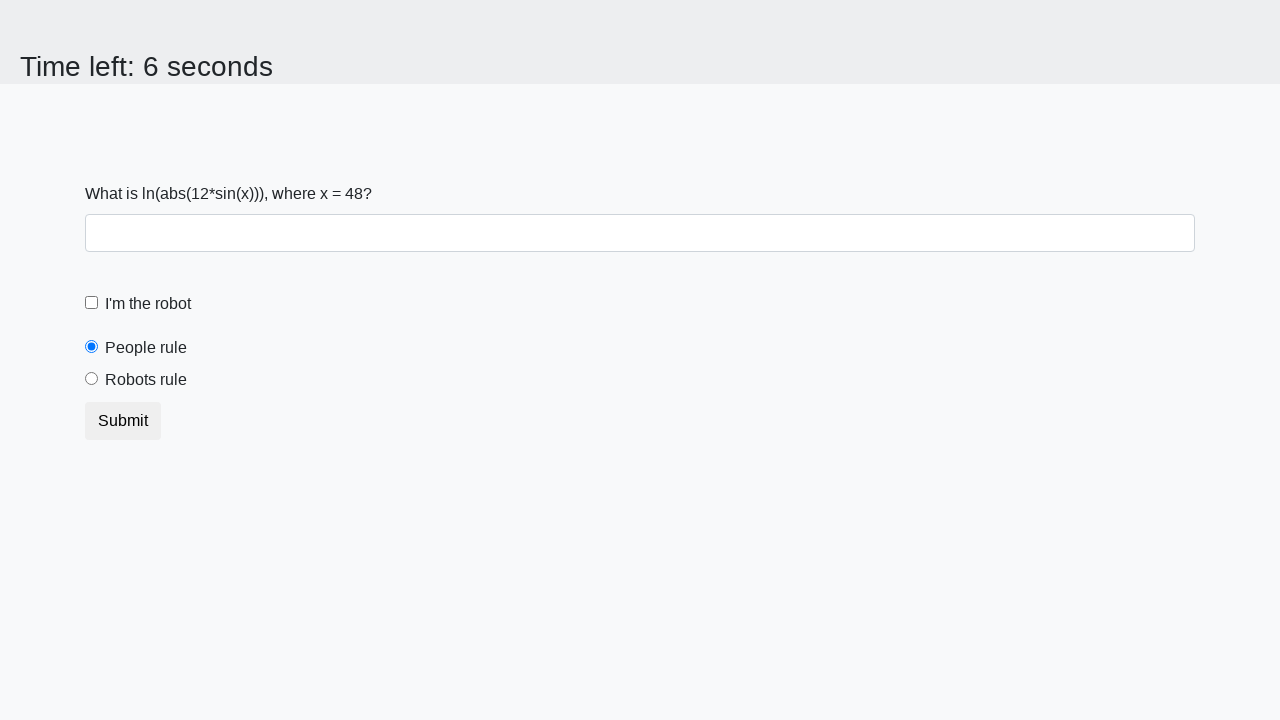

Filled answer field with calculated value: 2.2212726392548245 on #answer
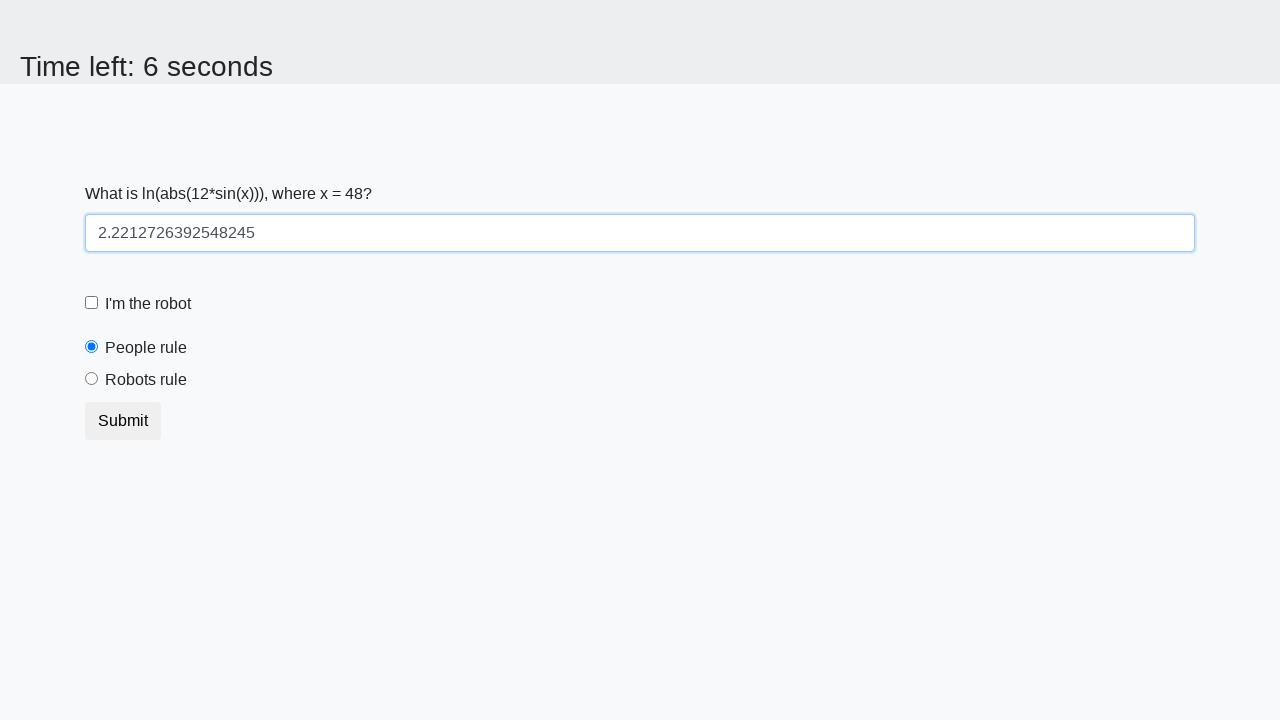

Clicked the robot checkbox at (148, 304) on [for='robotCheckbox']
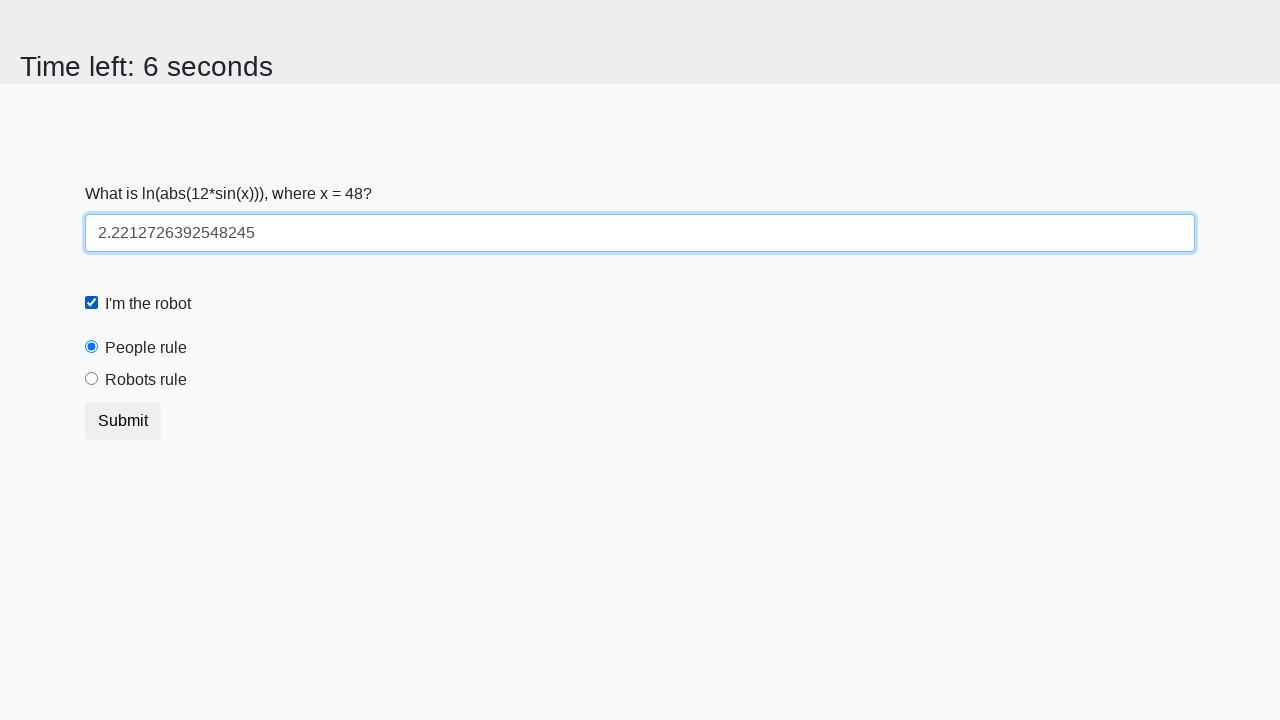

Clicked the robots rule radio button at (146, 380) on [for='robotsRule']
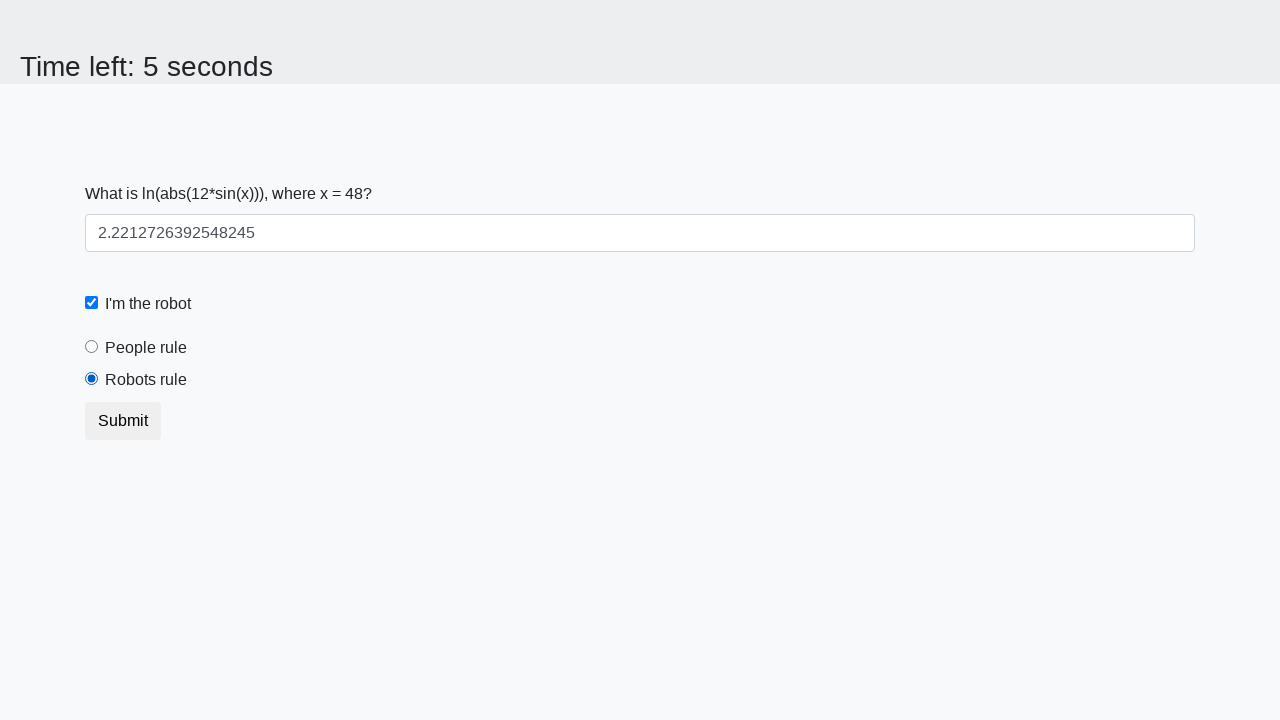

Clicked the submit button to submit the form at (123, 421) on .btn.btn-default
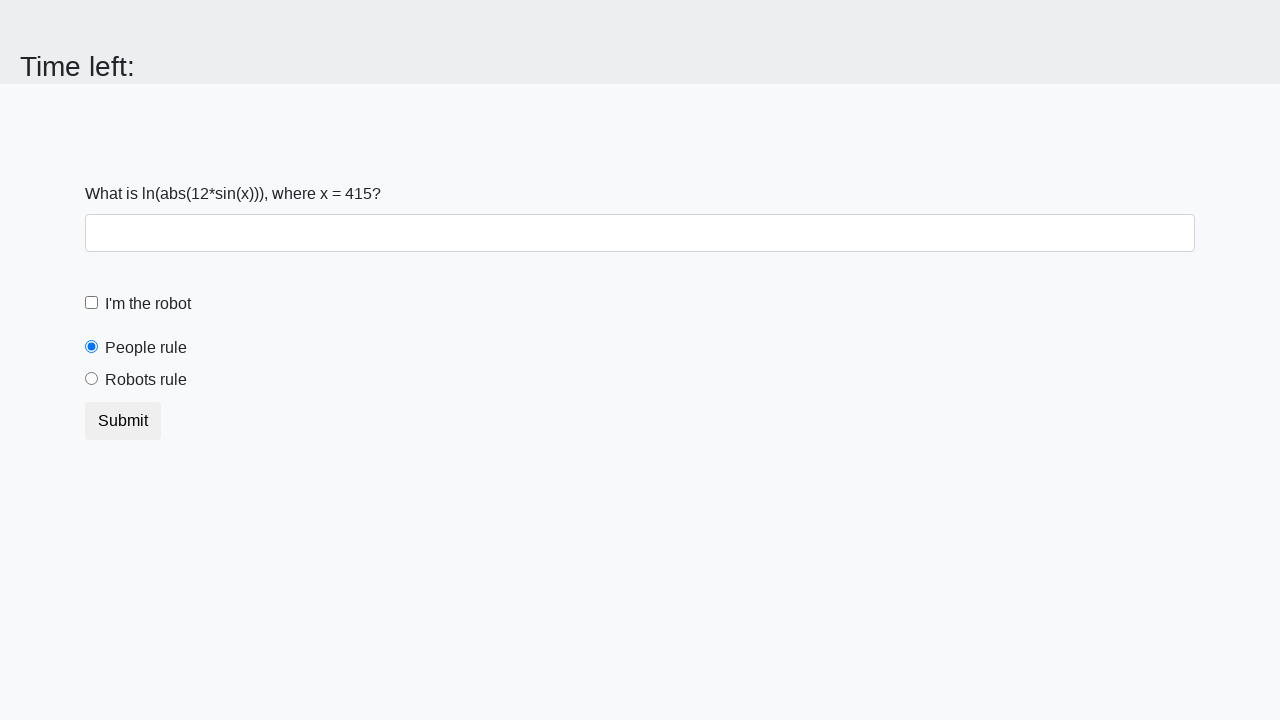

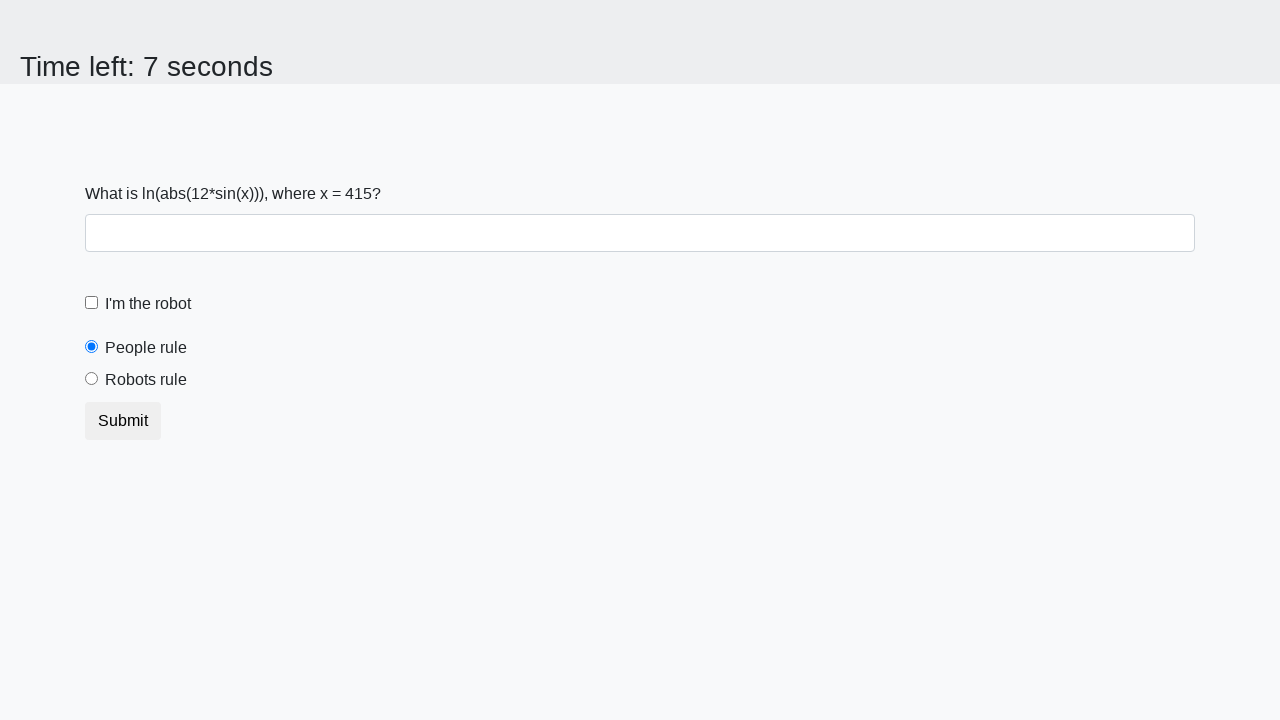